Tests error handling by attempting to find a non-existent element on the page

Starting URL: https://duckduckgo.com/

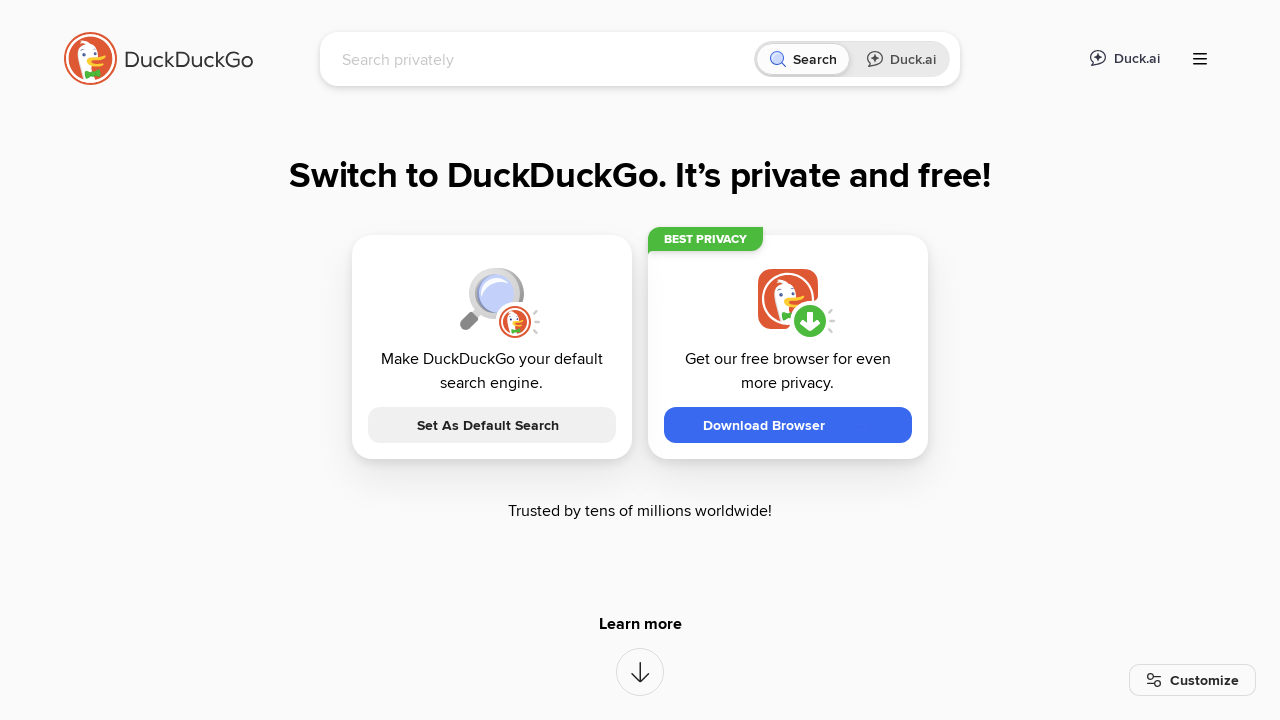

Navigated to DuckDuckGo homepage
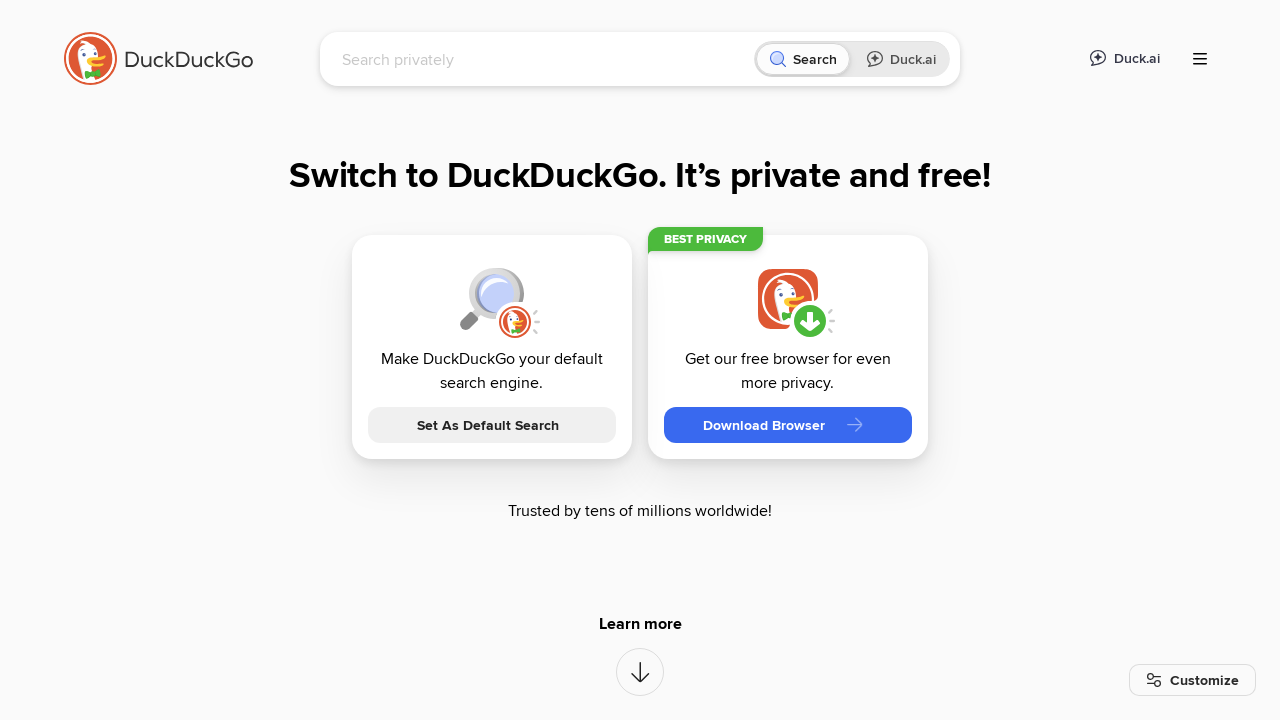

Attempted to find non-existent element - error caught as expected
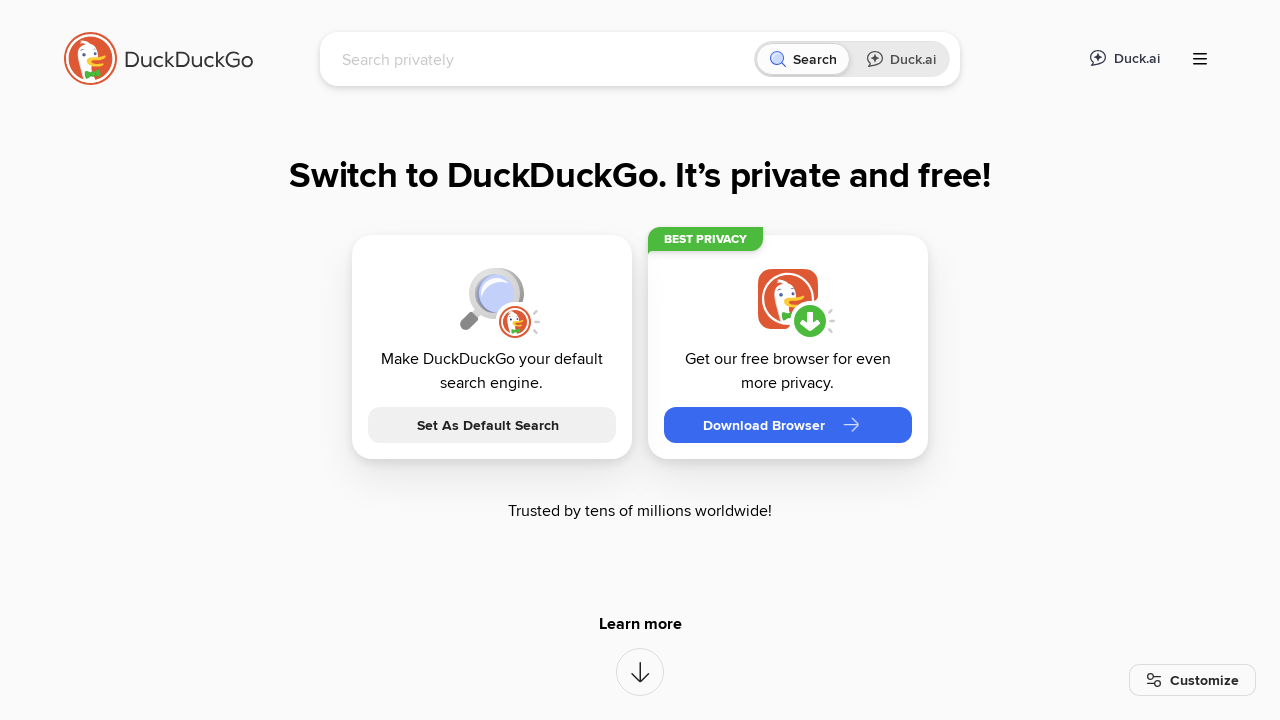

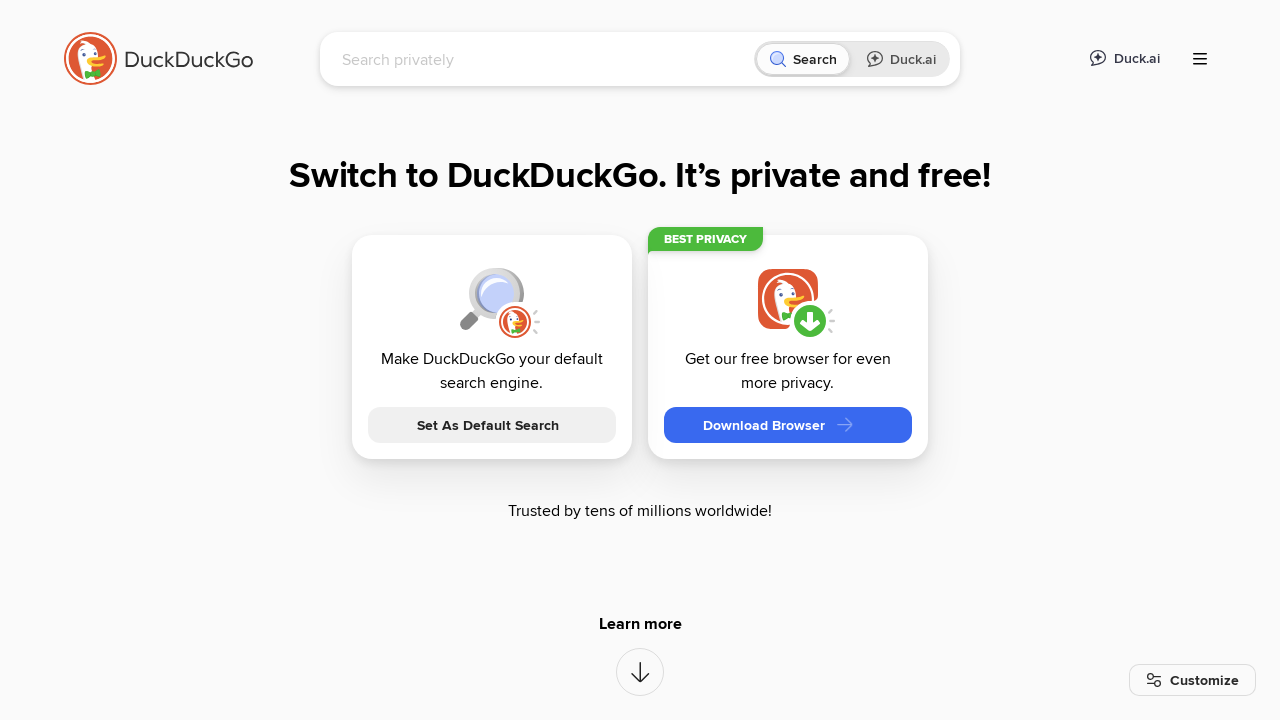